Tests browser navigation functionality by navigating to a perfume shop website, then navigating to another shopping website, and then using the browser back button to return to the original page.

Starting URL: https://shop.ajmalperfume.com/uae_en/

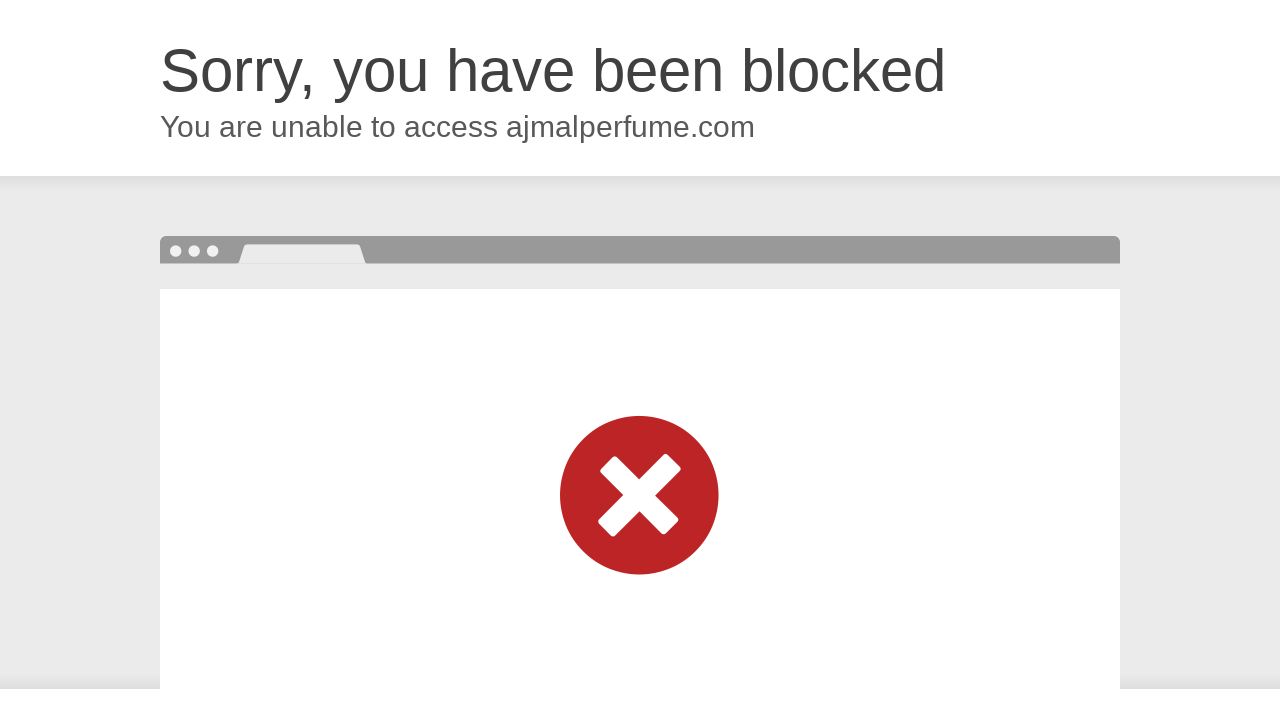

Navigated to Ajmal Perfume shop website (https://shop.ajmalperfume.com/uae_en/)
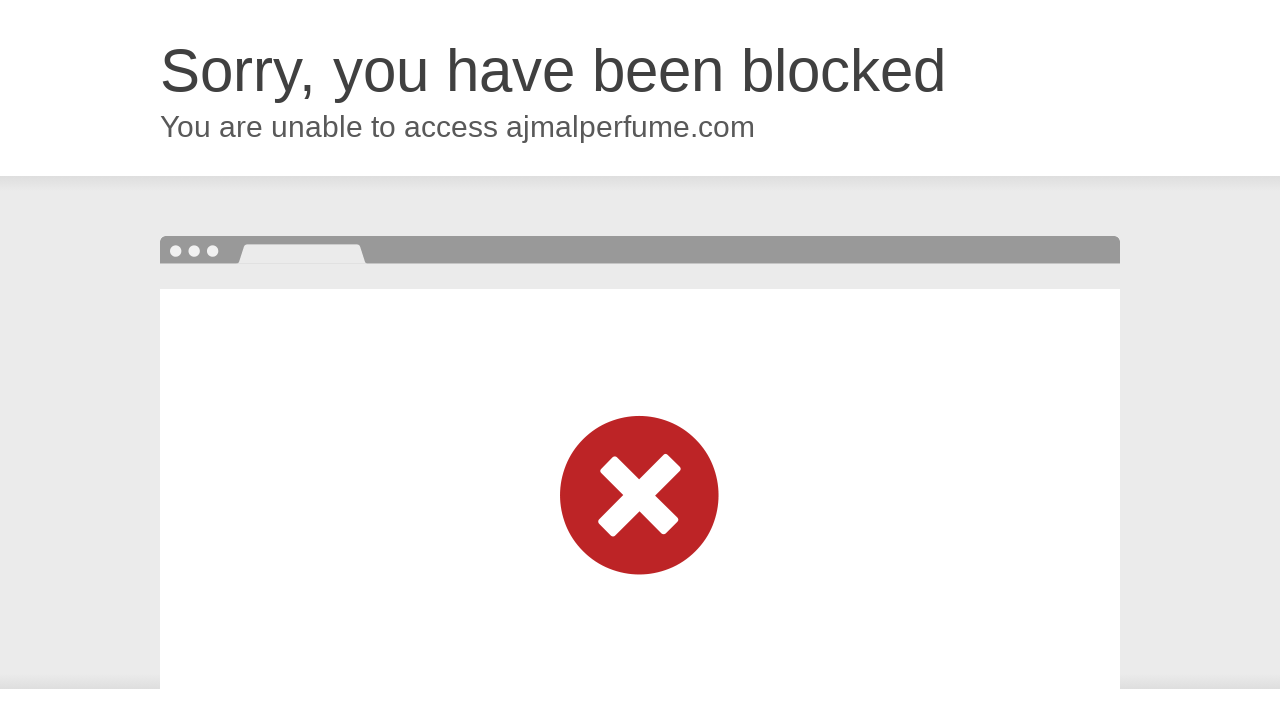

Navigated to Arabian Shopping Zone website (https://arabianshoppingzone.com)
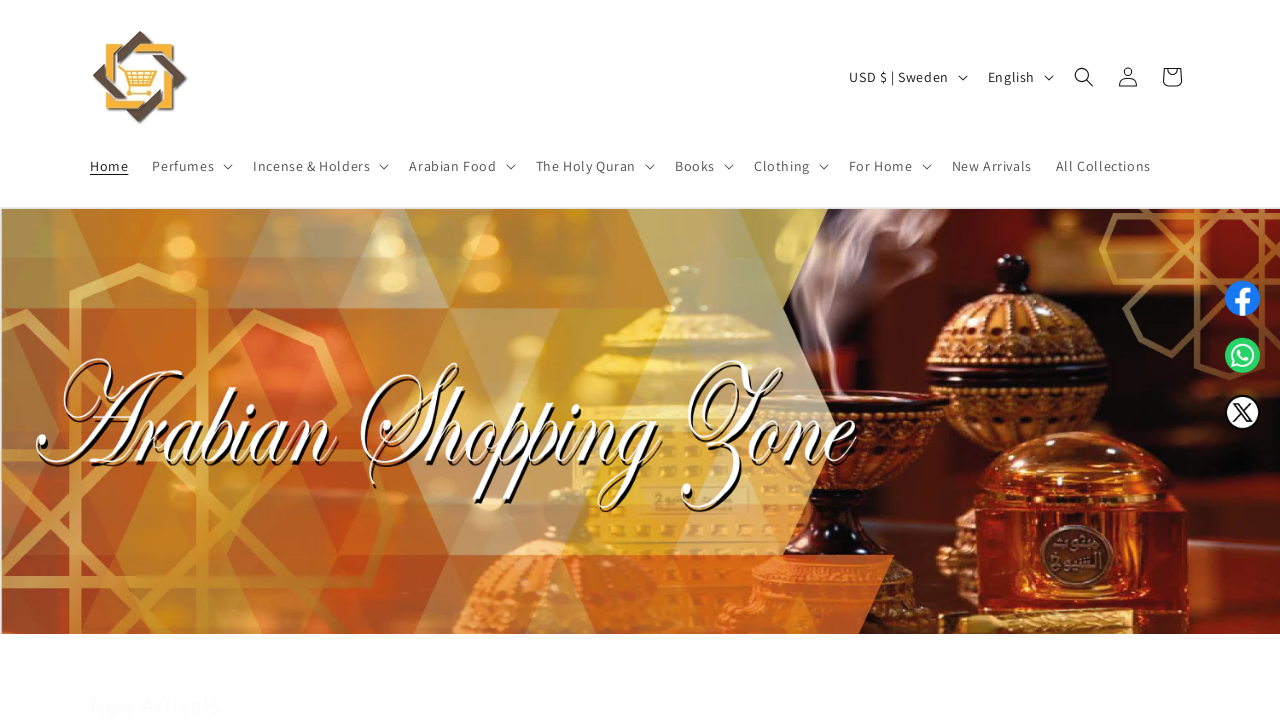

Used browser back button to return to Ajmal Perfume shop website
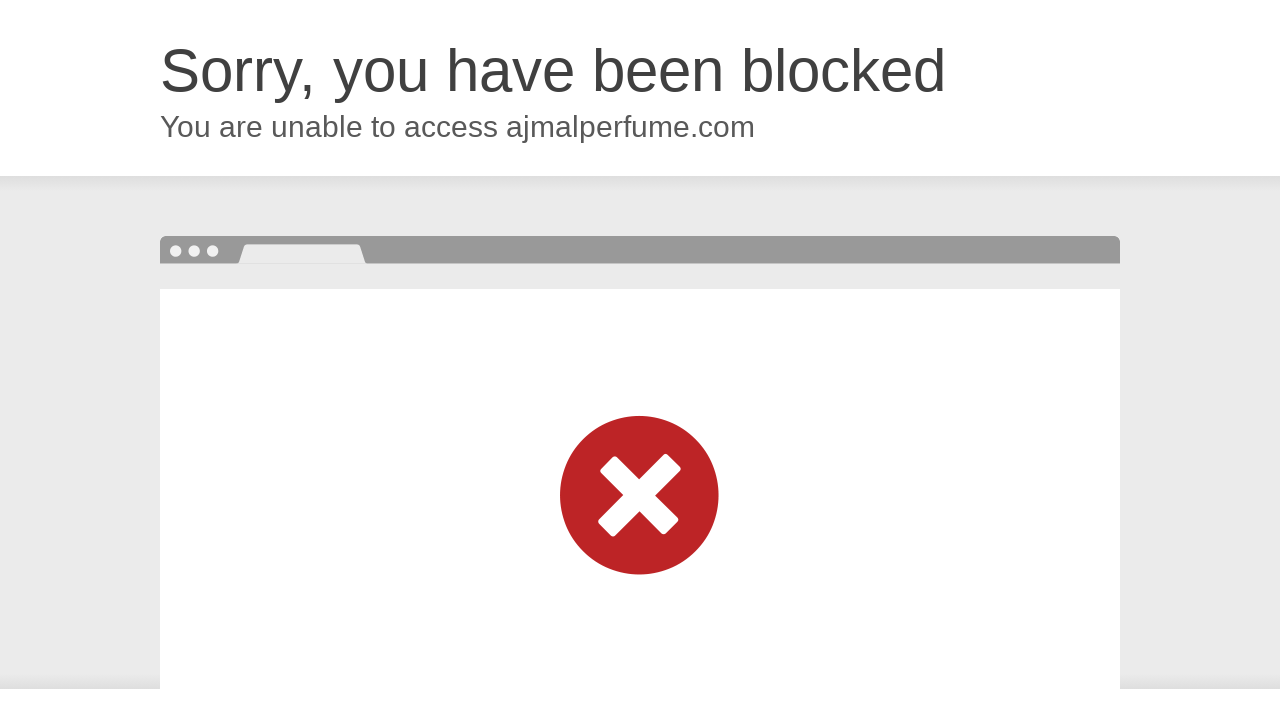

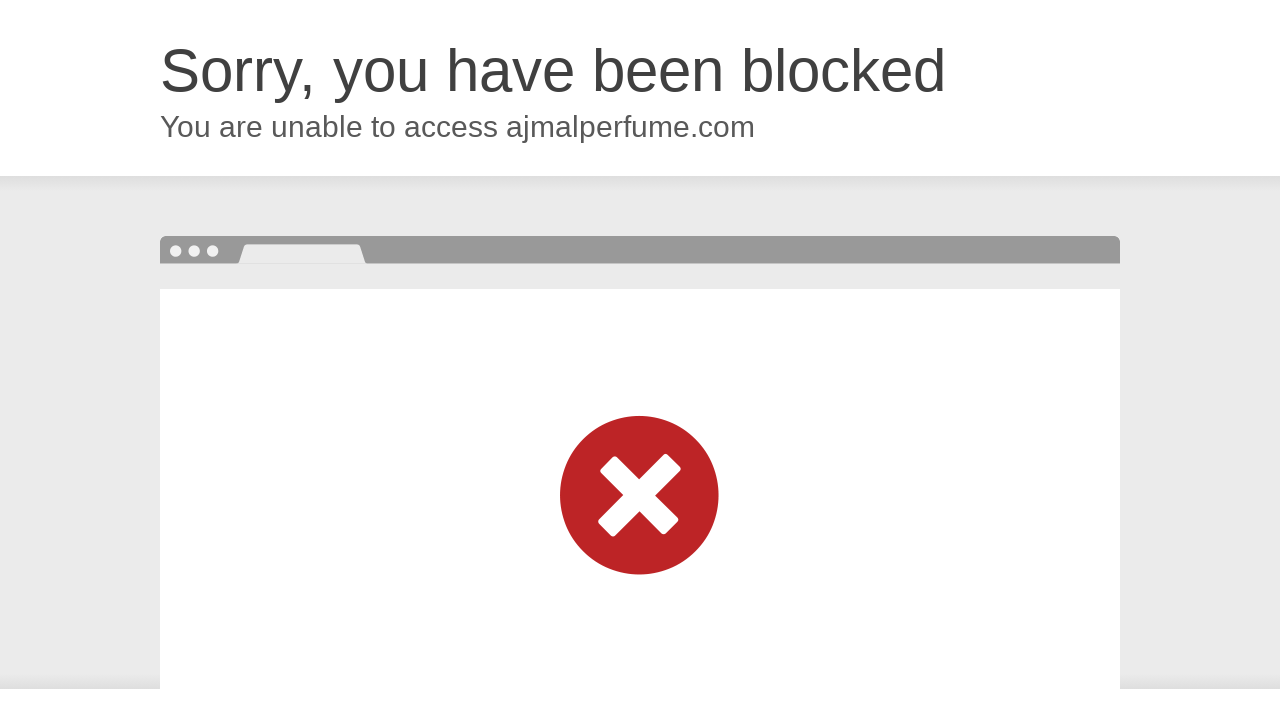